Tests a web application by repeatedly clicking a button on the page. The original script clicked 2000 times, but this is reduced to a reasonable number for testing purposes.

Starting URL: https://dancing-salmiakki-1738ee.netlify.app/

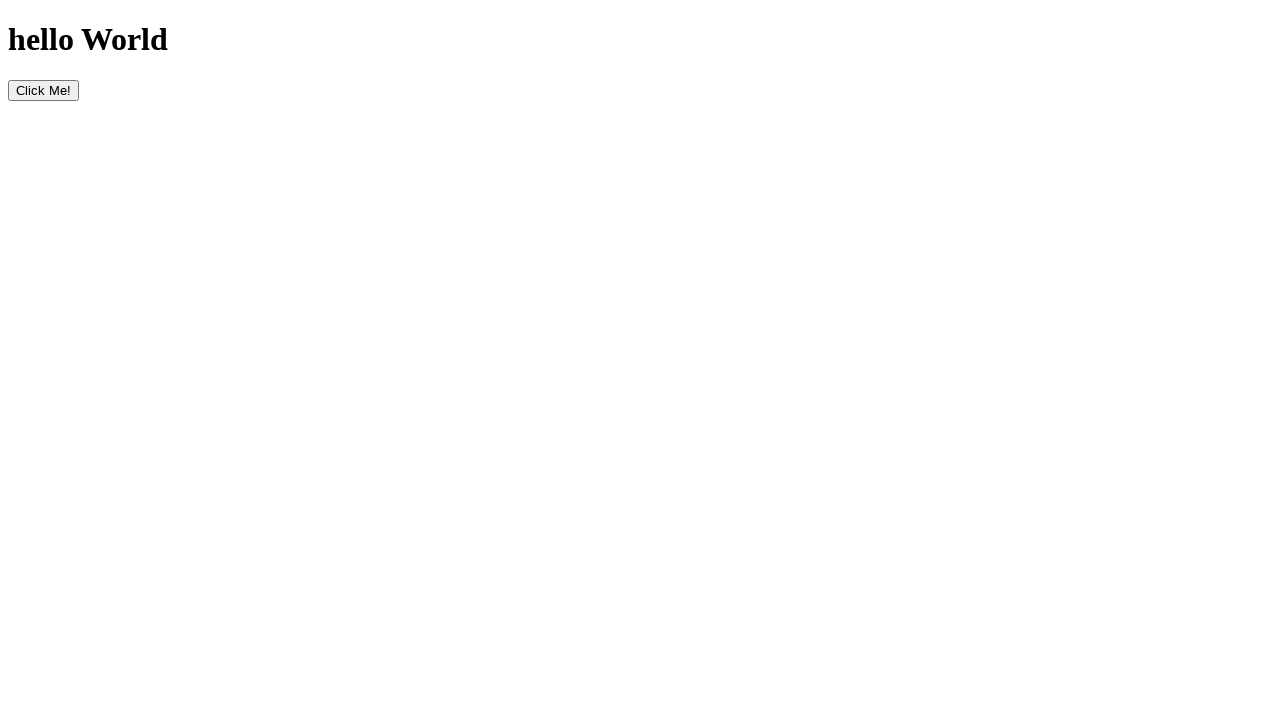

Clicked button (iteration 1) at (44, 90) on button[type='button']
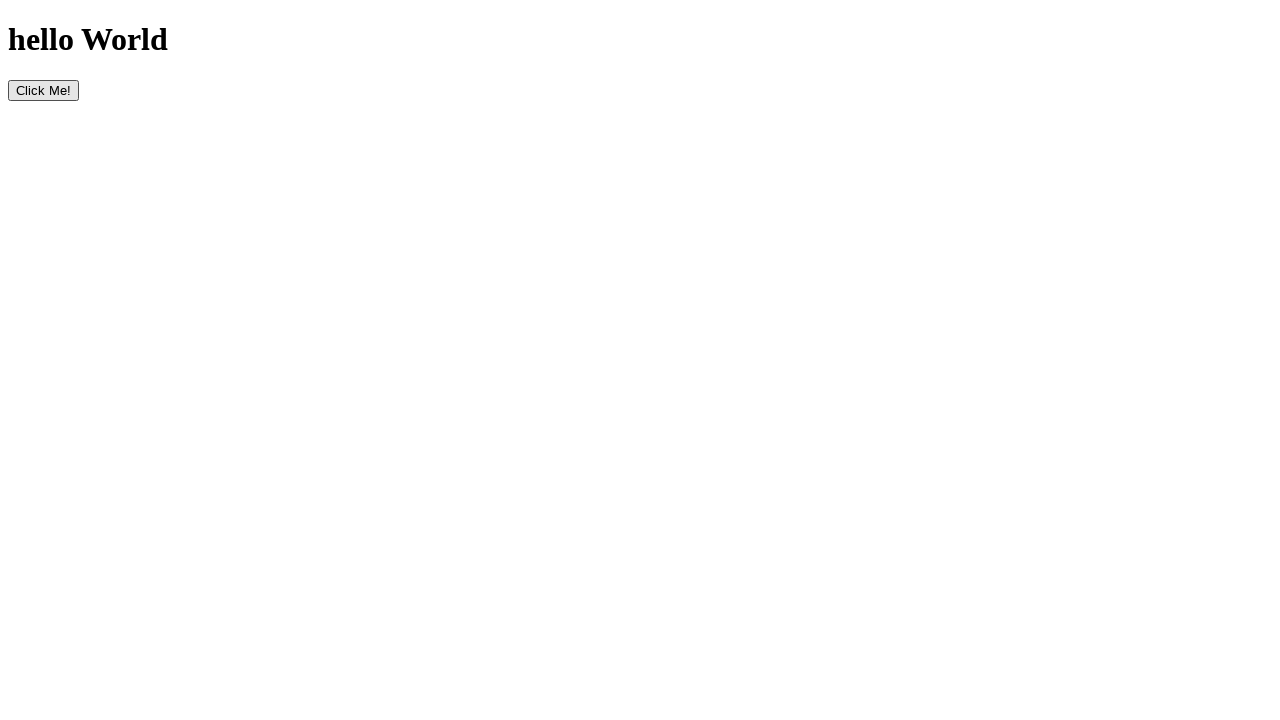

Waited 2 seconds for animation/response (iteration 1)
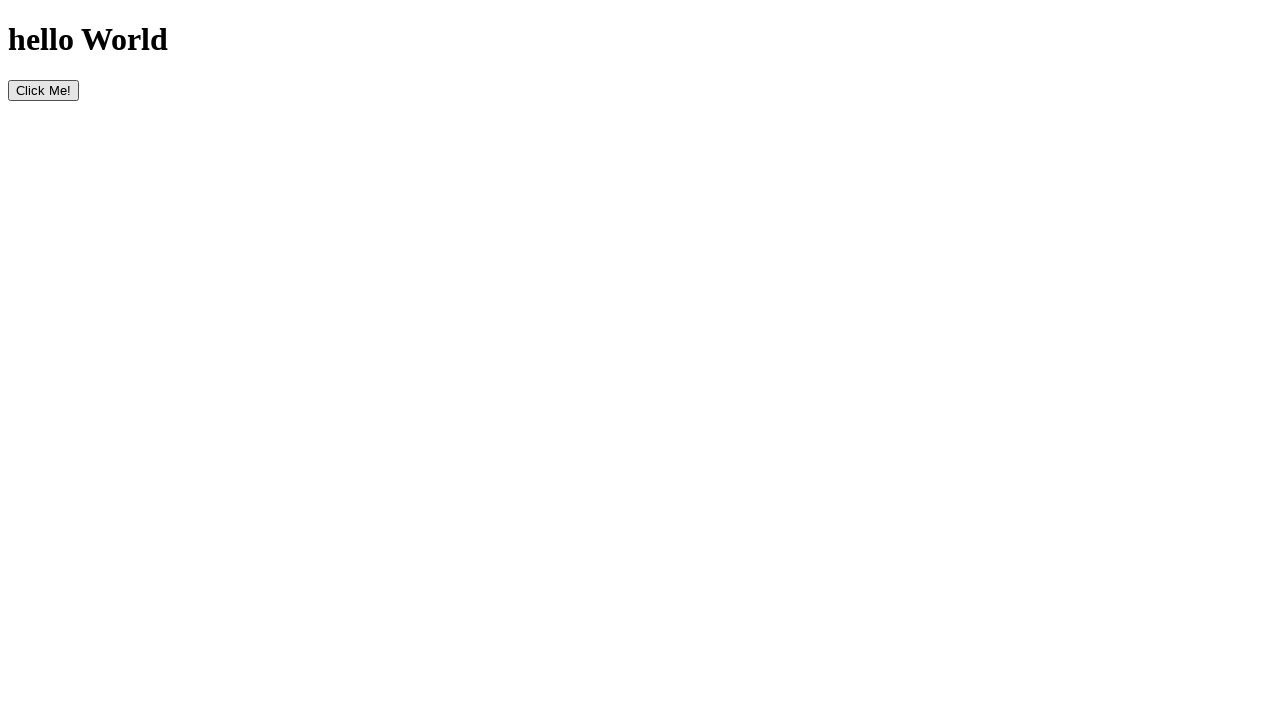

Clicked button (iteration 2) at (44, 90) on button[type='button']
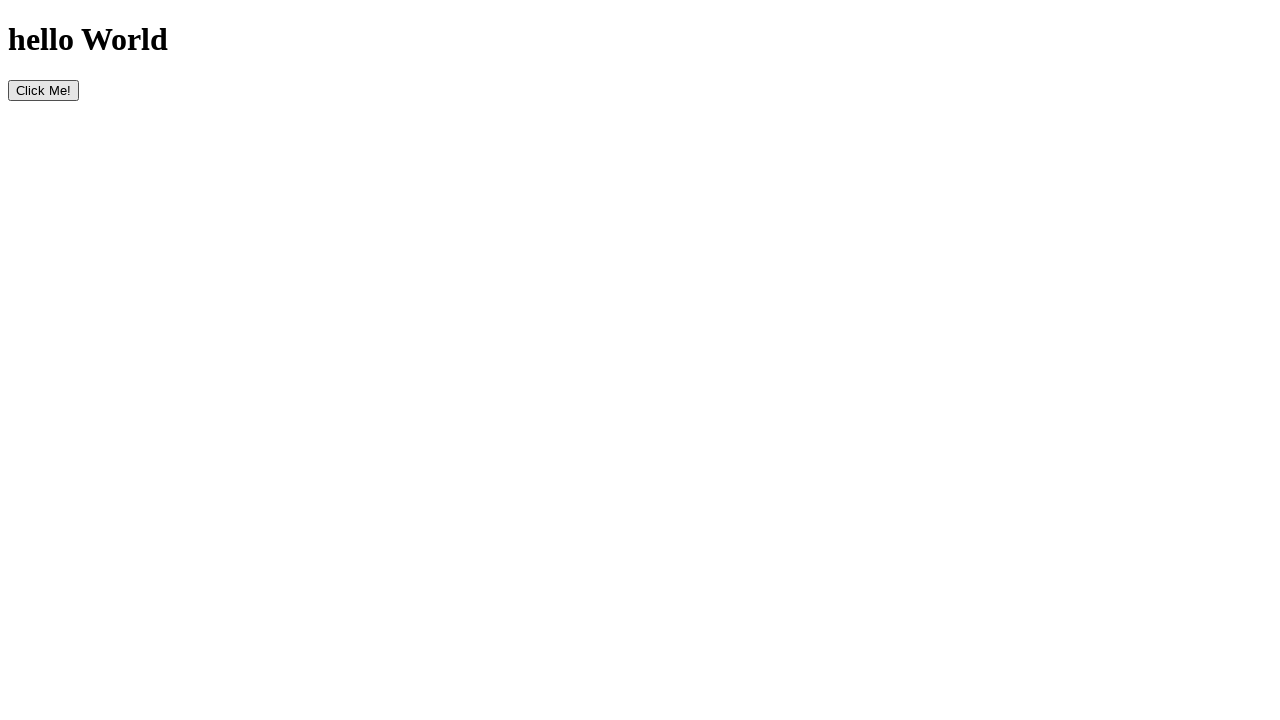

Waited 2 seconds for animation/response (iteration 2)
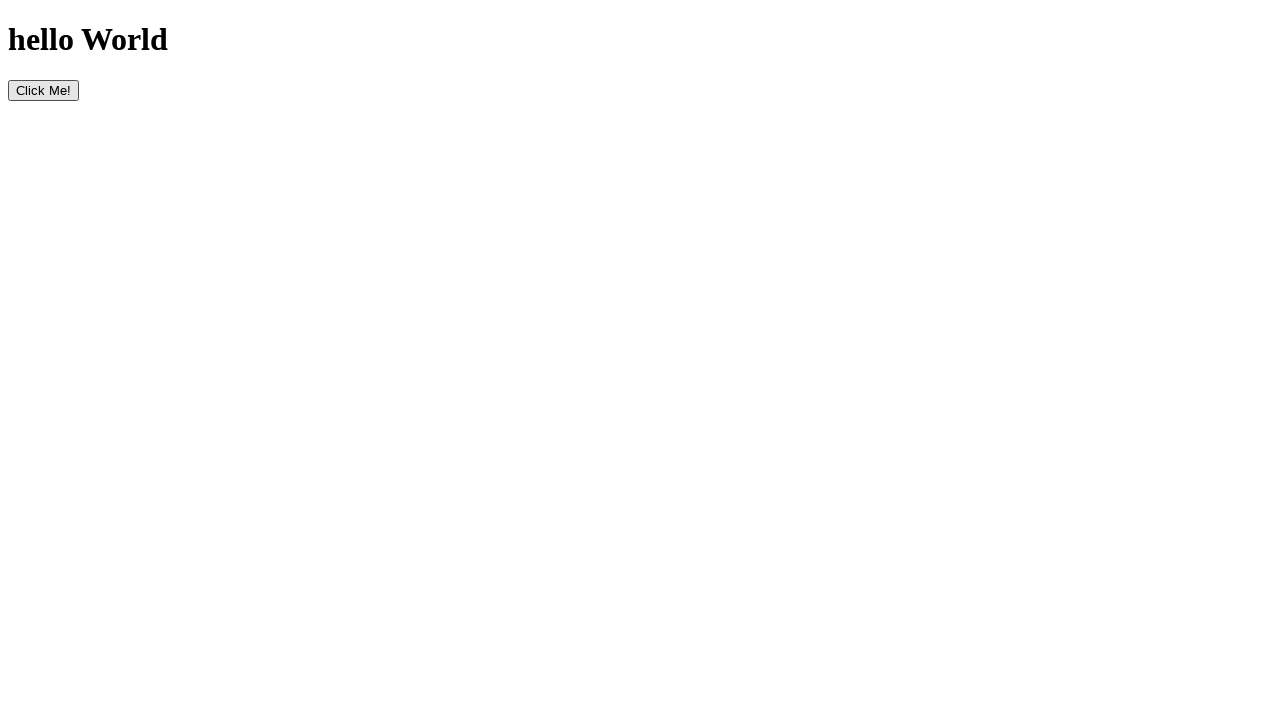

Clicked button (iteration 3) at (44, 90) on button[type='button']
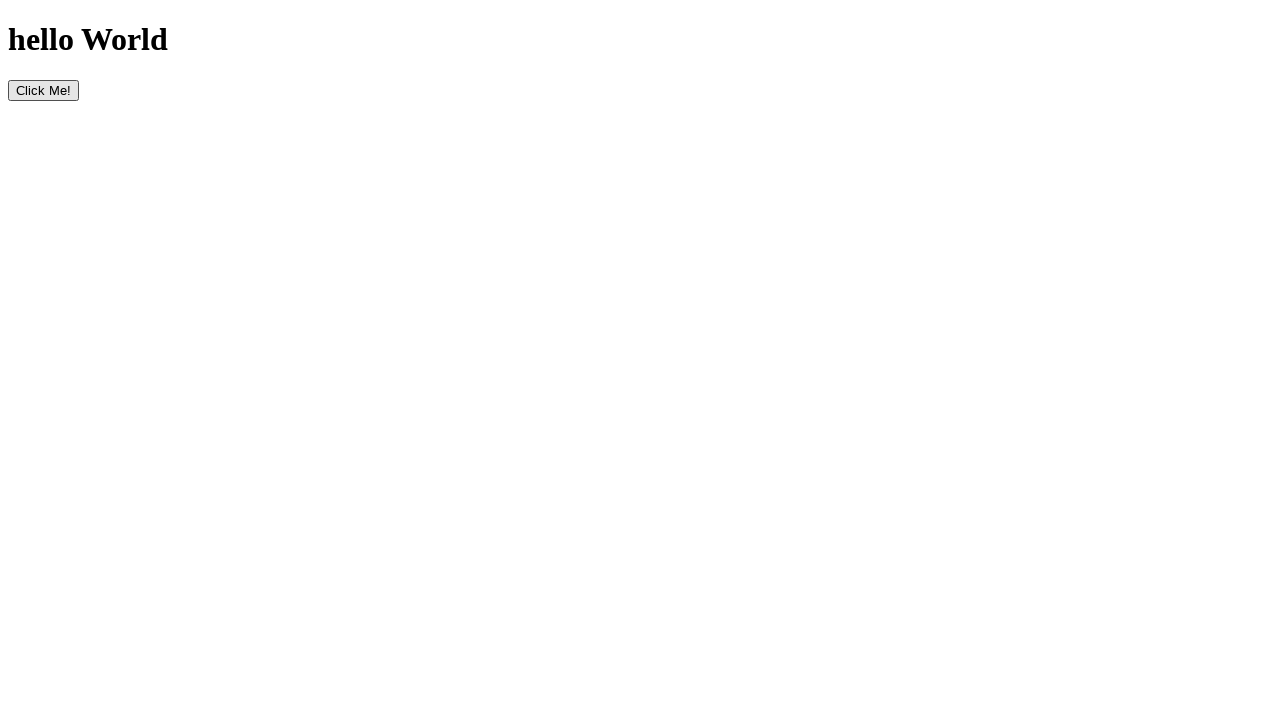

Waited 2 seconds for animation/response (iteration 3)
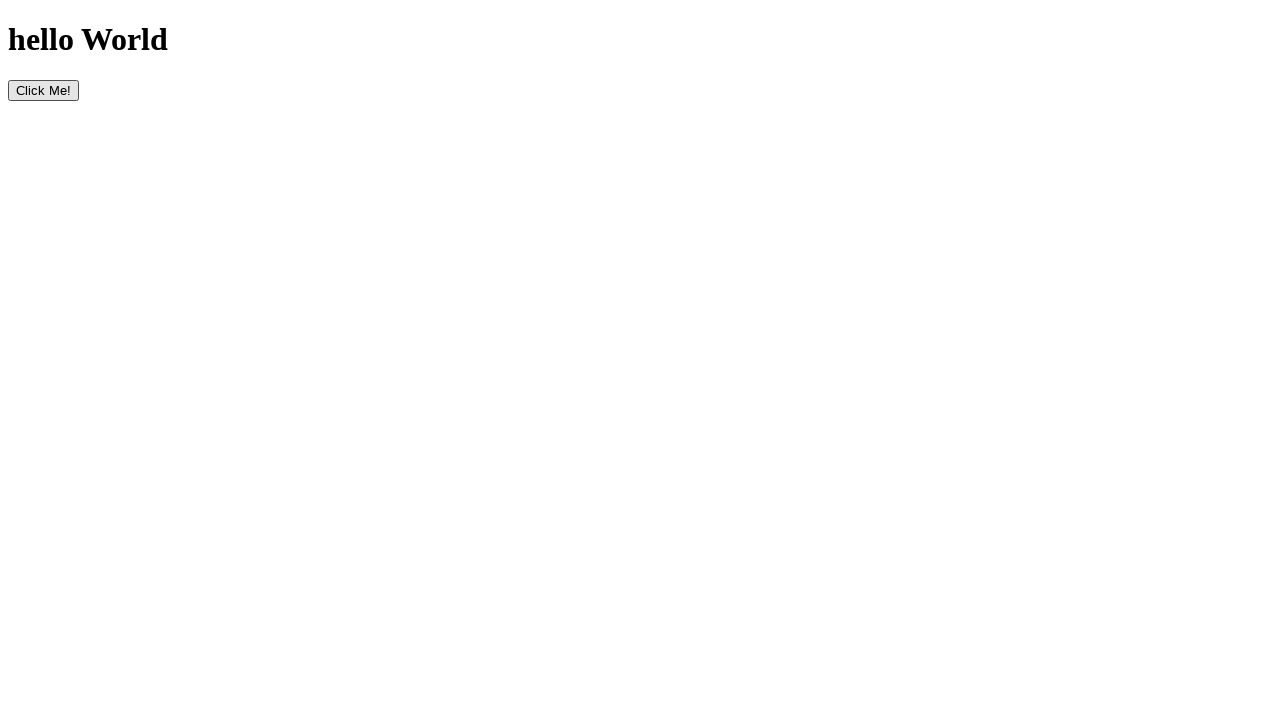

Clicked button (iteration 4) at (44, 90) on button[type='button']
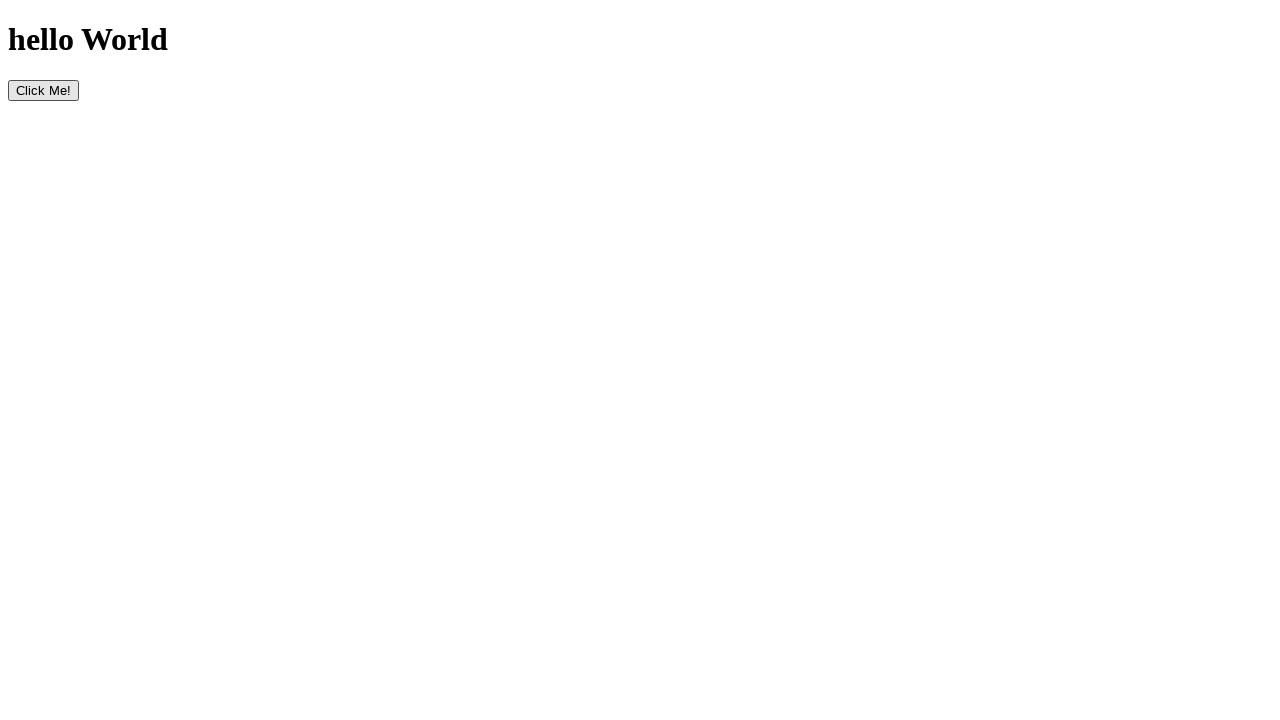

Waited 2 seconds for animation/response (iteration 4)
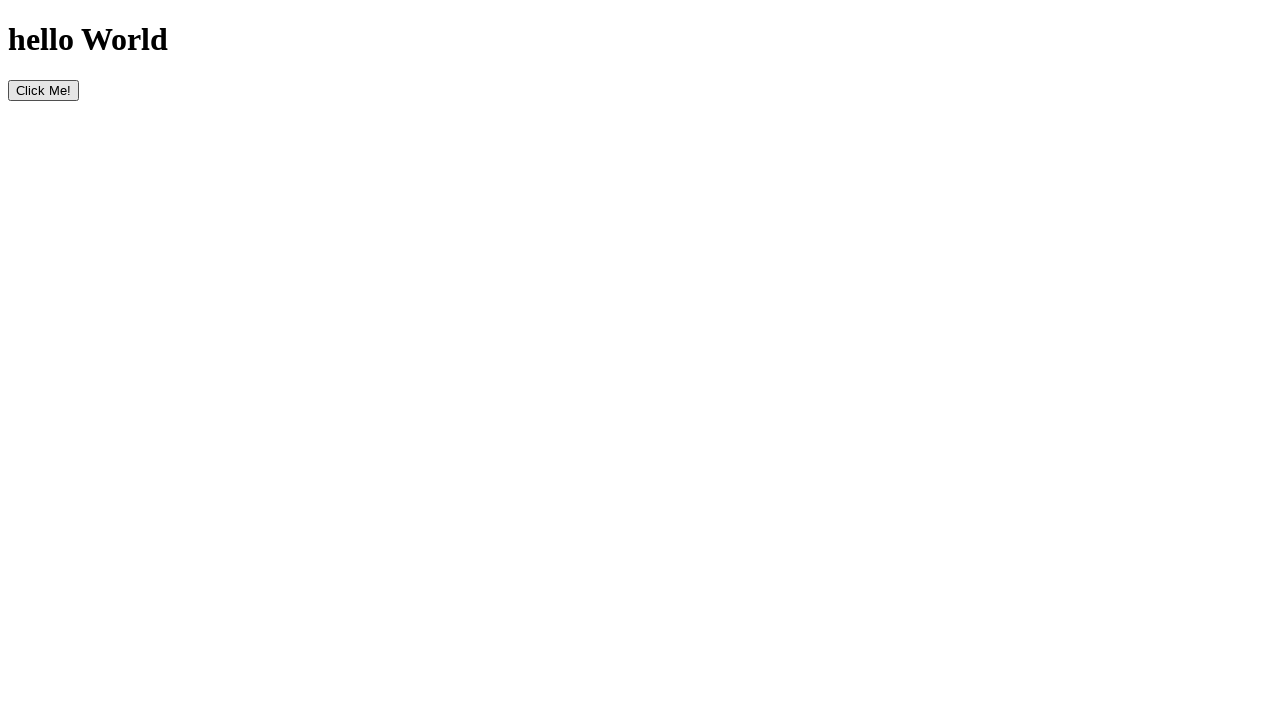

Clicked button (iteration 5) at (44, 90) on button[type='button']
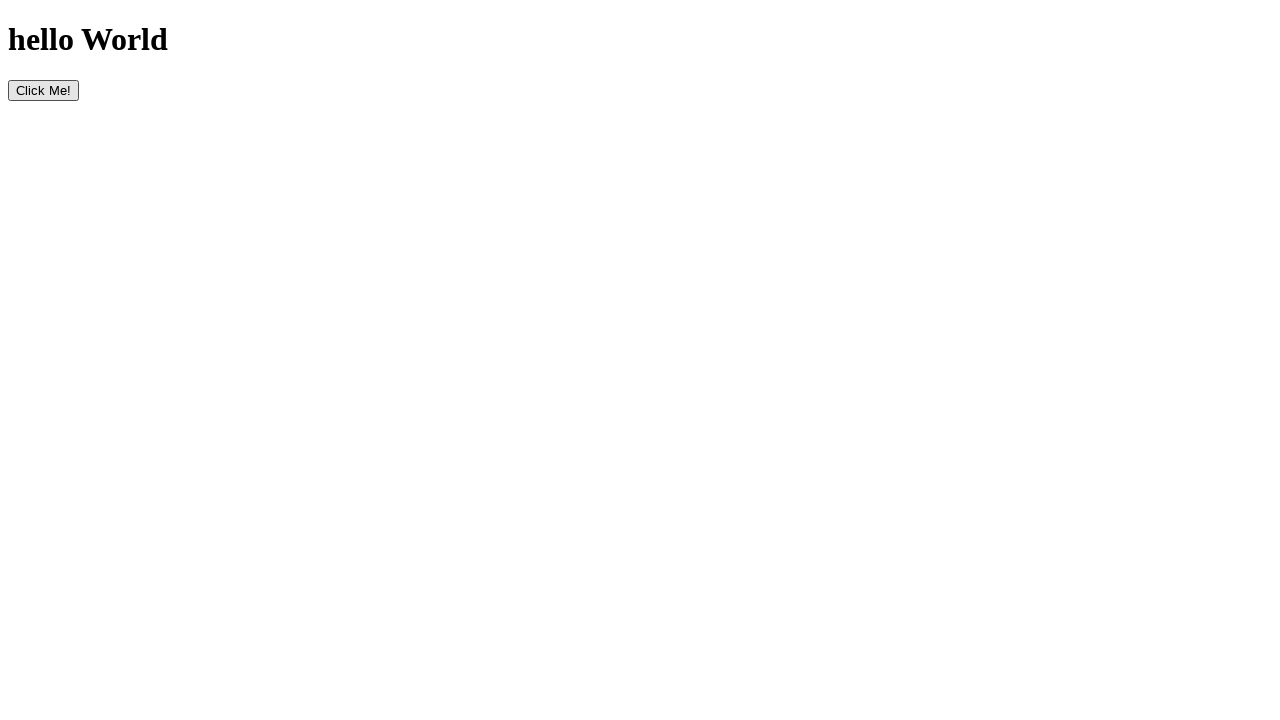

Waited 2 seconds for animation/response (iteration 5)
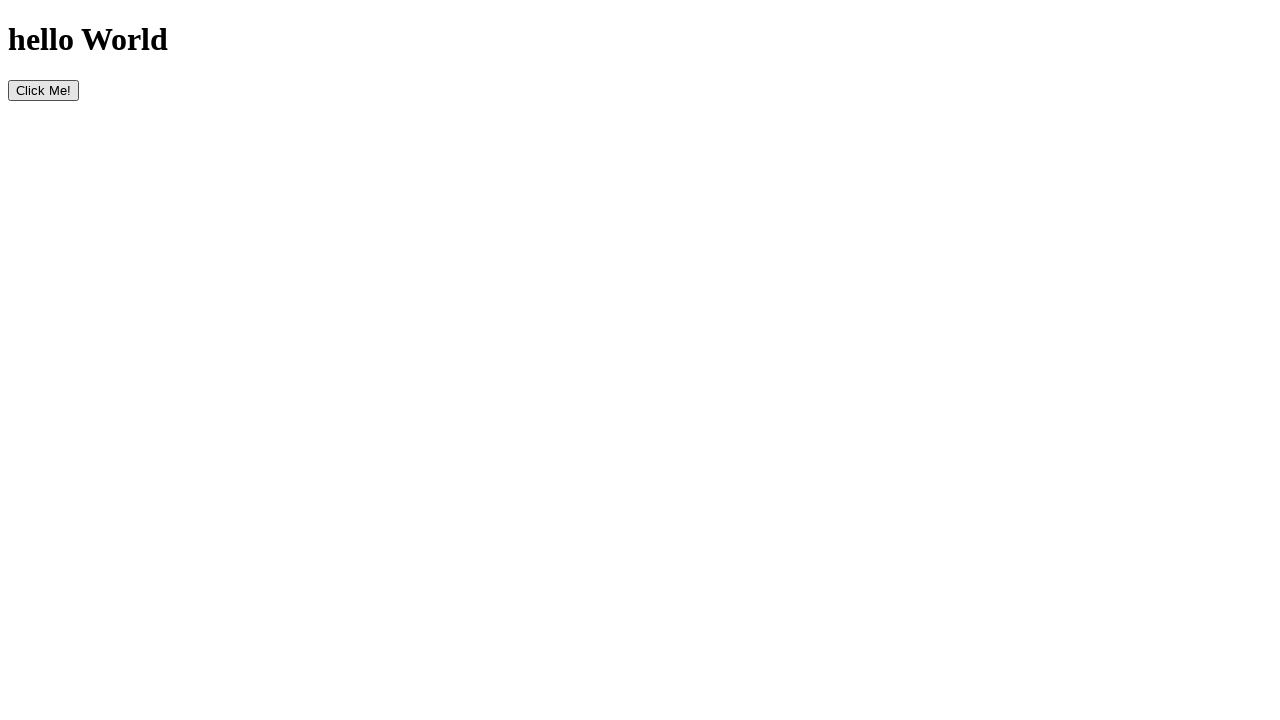

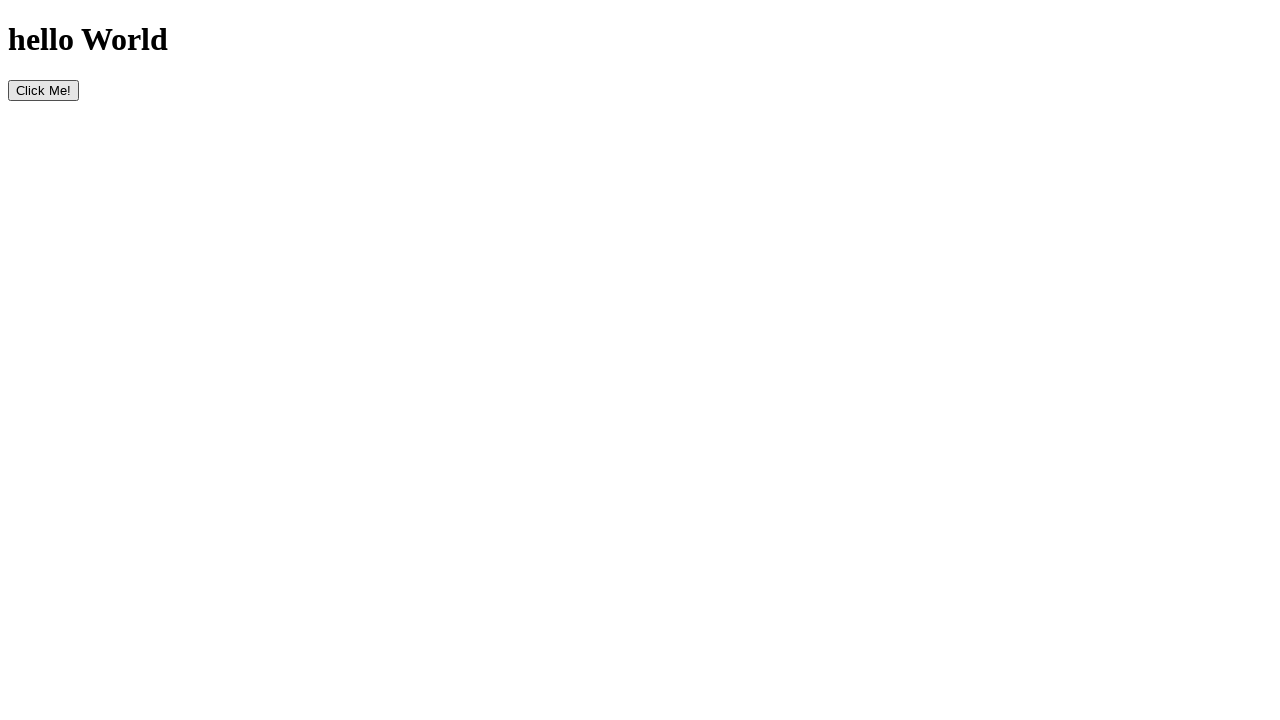